Tests API modification by intercepting the fruits API response, adding a new "Loquat" fruit to the existing data, and verifying it displays

Starting URL: https://demo.playwright.dev/api-mocking

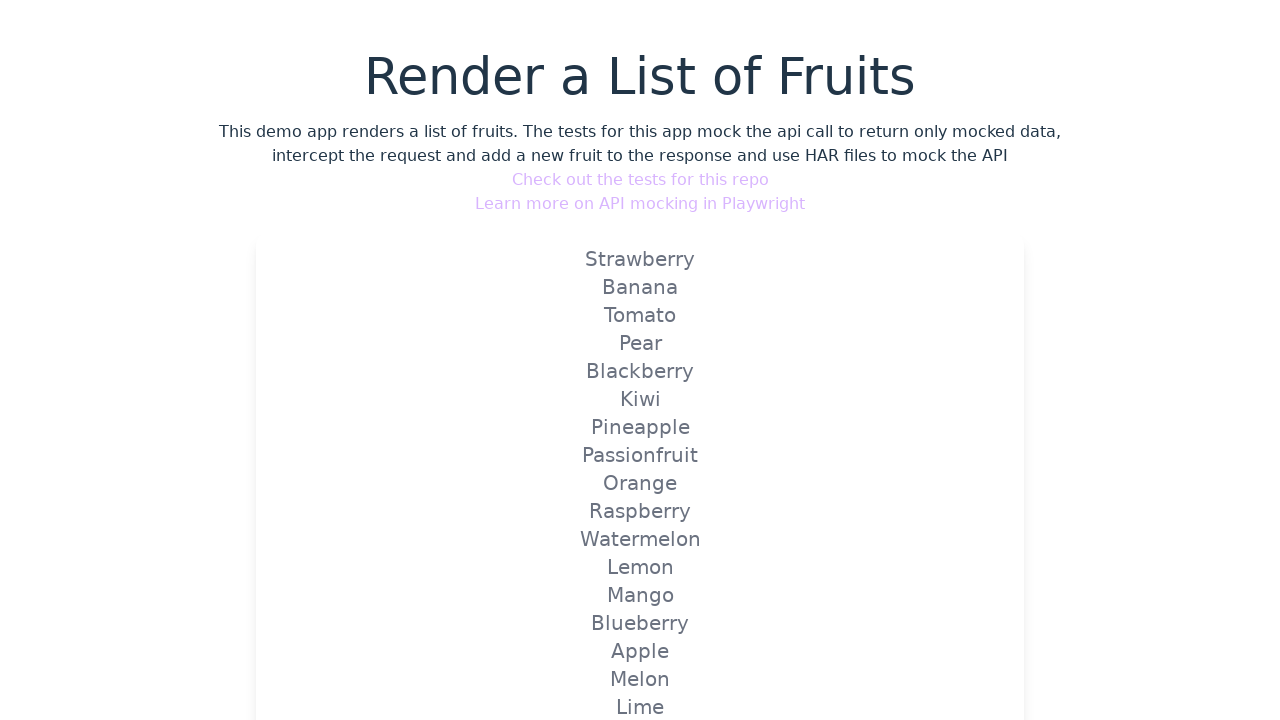

Set up route handler to intercept fruits API and add Loquat to response
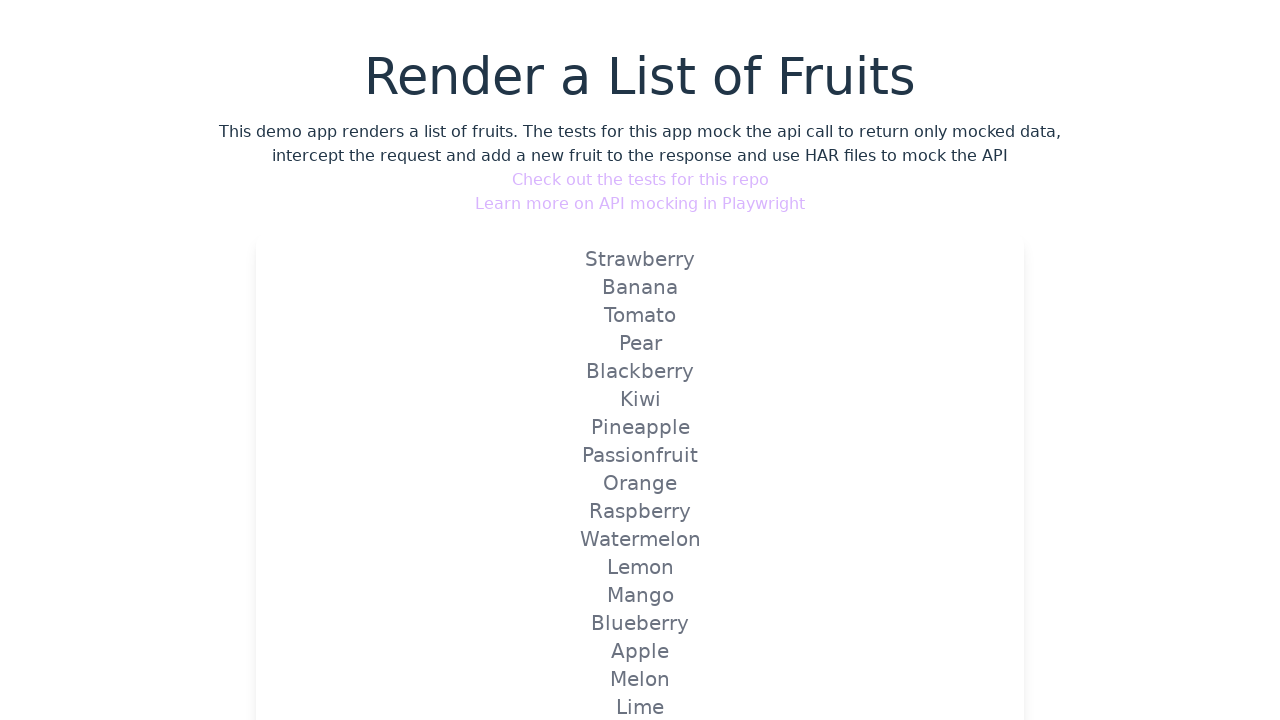

Navigated to API mocking demo page
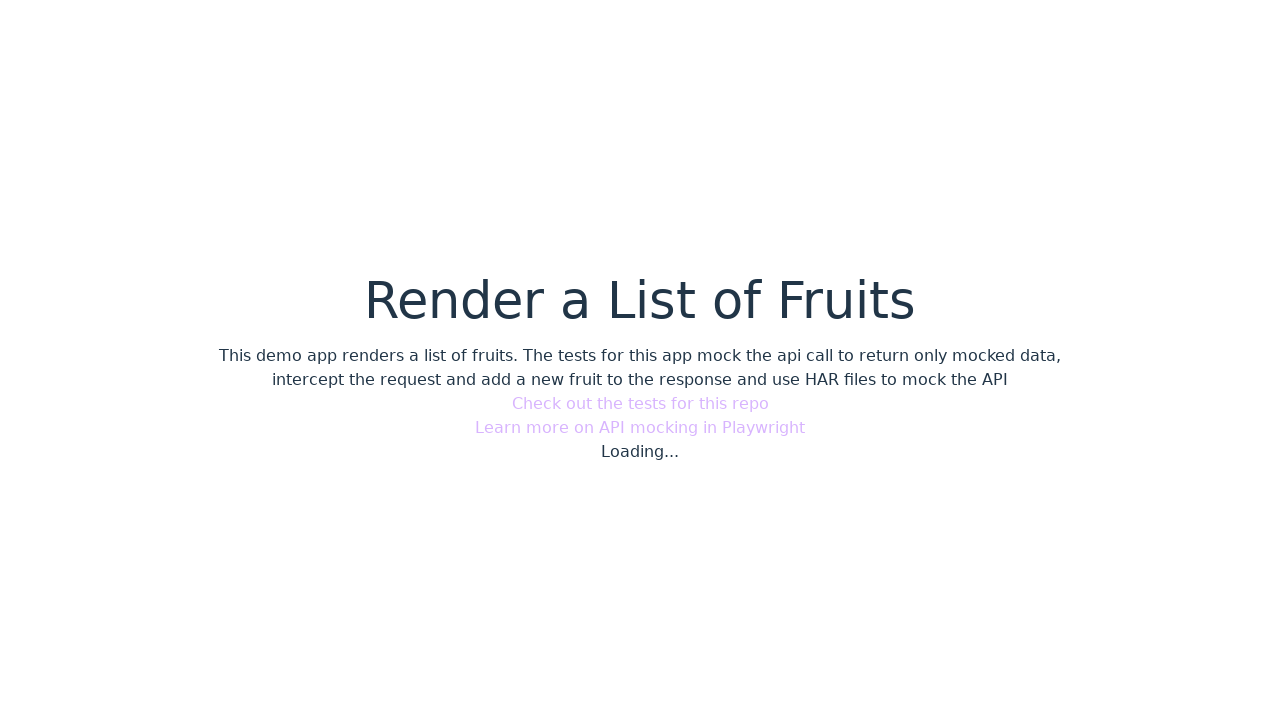

Verified that Loquat fruit is displayed on the page
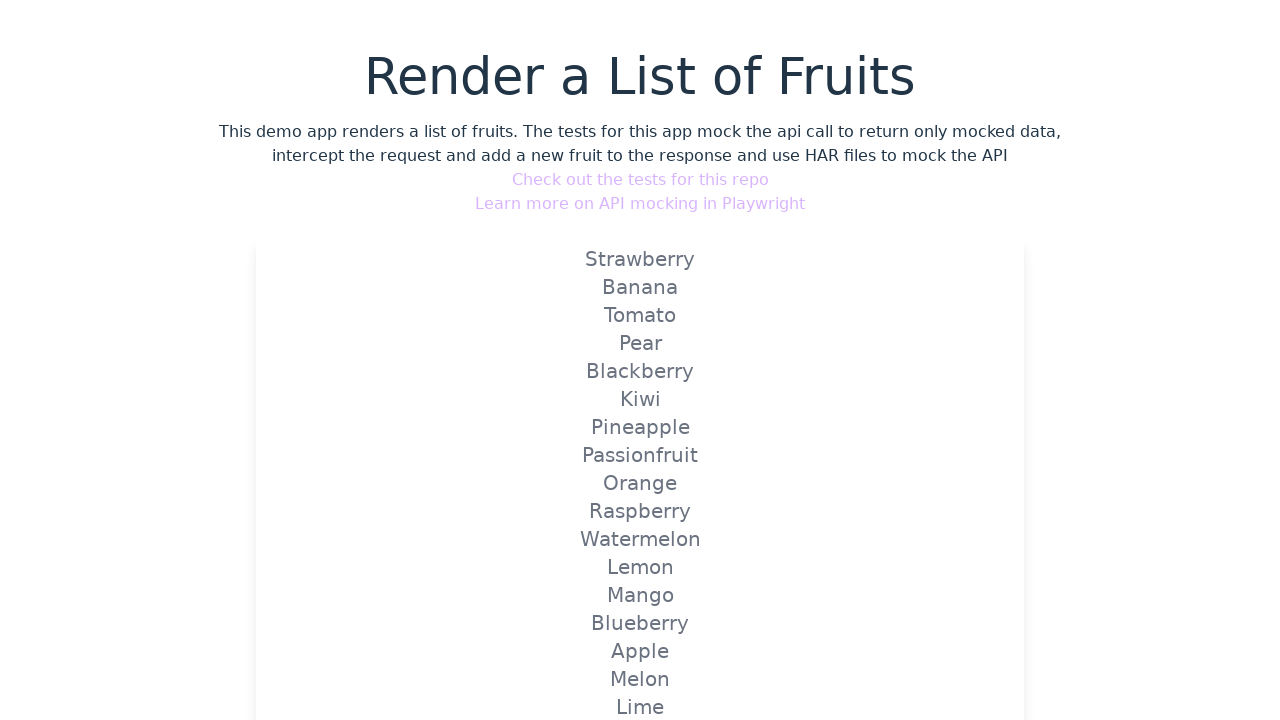

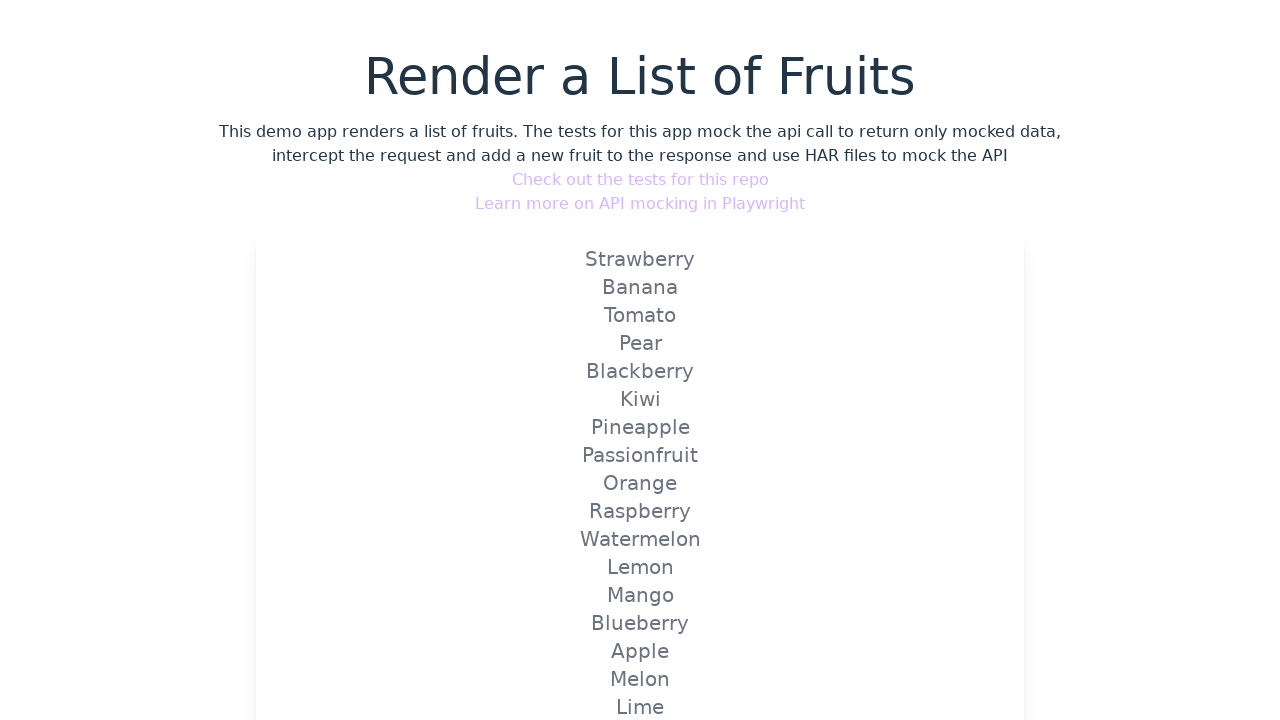